Tests explicit wait for an element to become visible by clicking a button and waiting for the result text to appear

Starting URL: https://automationfc.github.io/dynamic-loading/

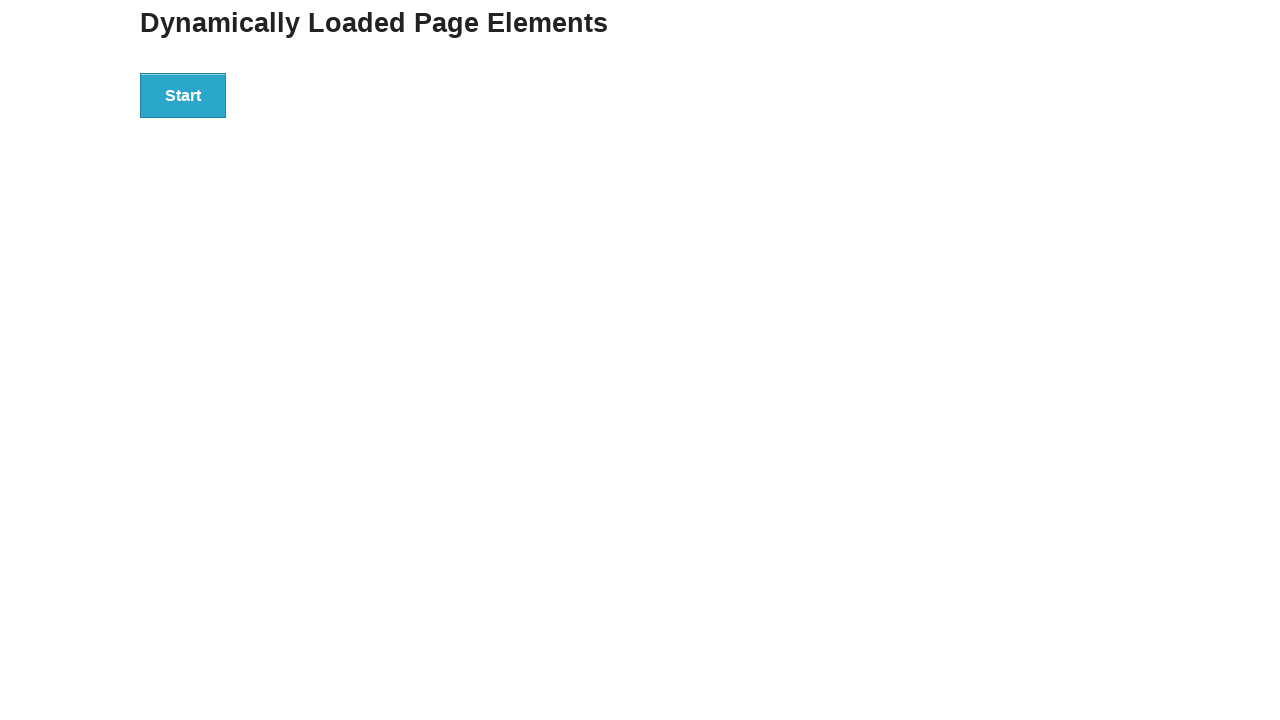

Clicked the start button to trigger loading at (183, 95) on div#start>button
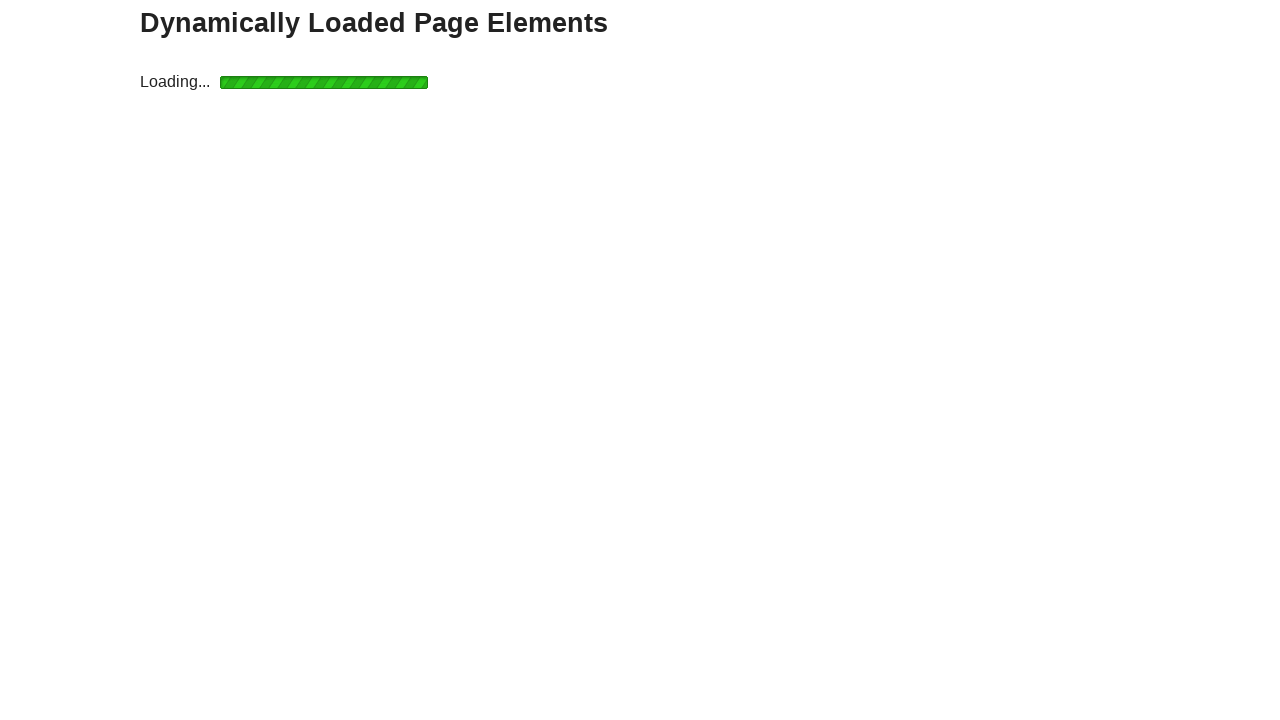

Waited for the finish text to become visible
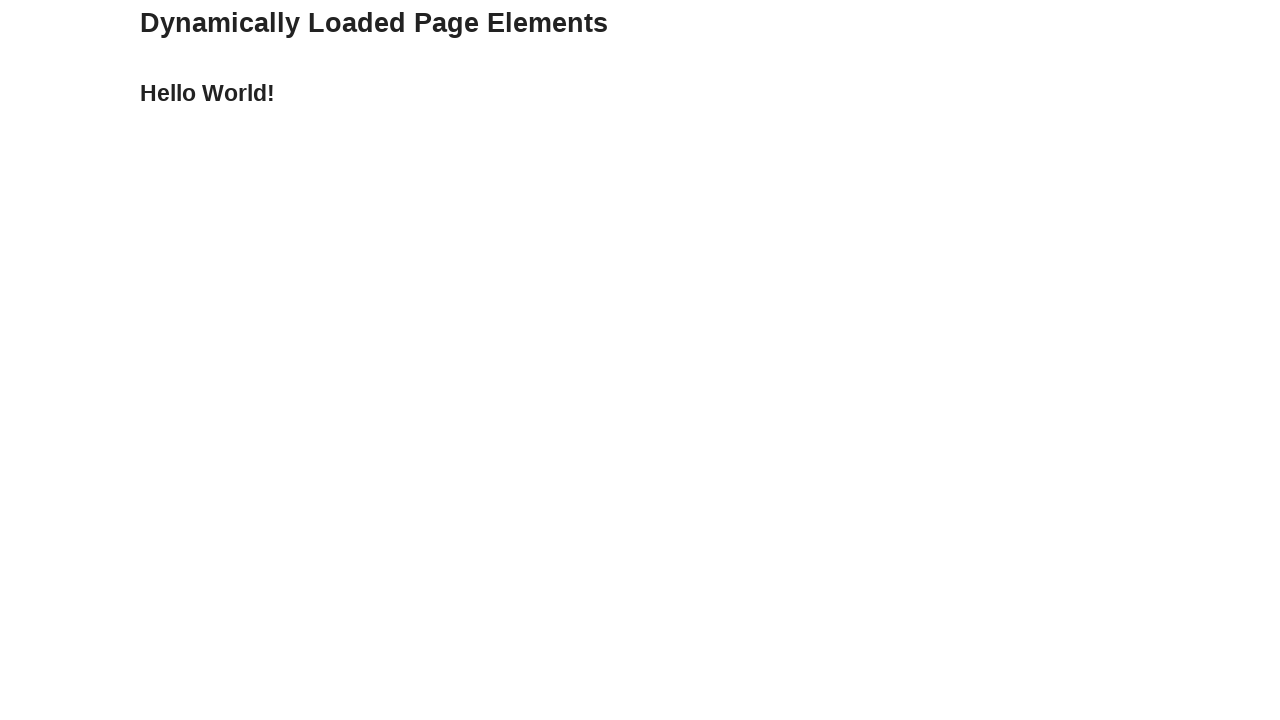

Verified the finish text is displayed
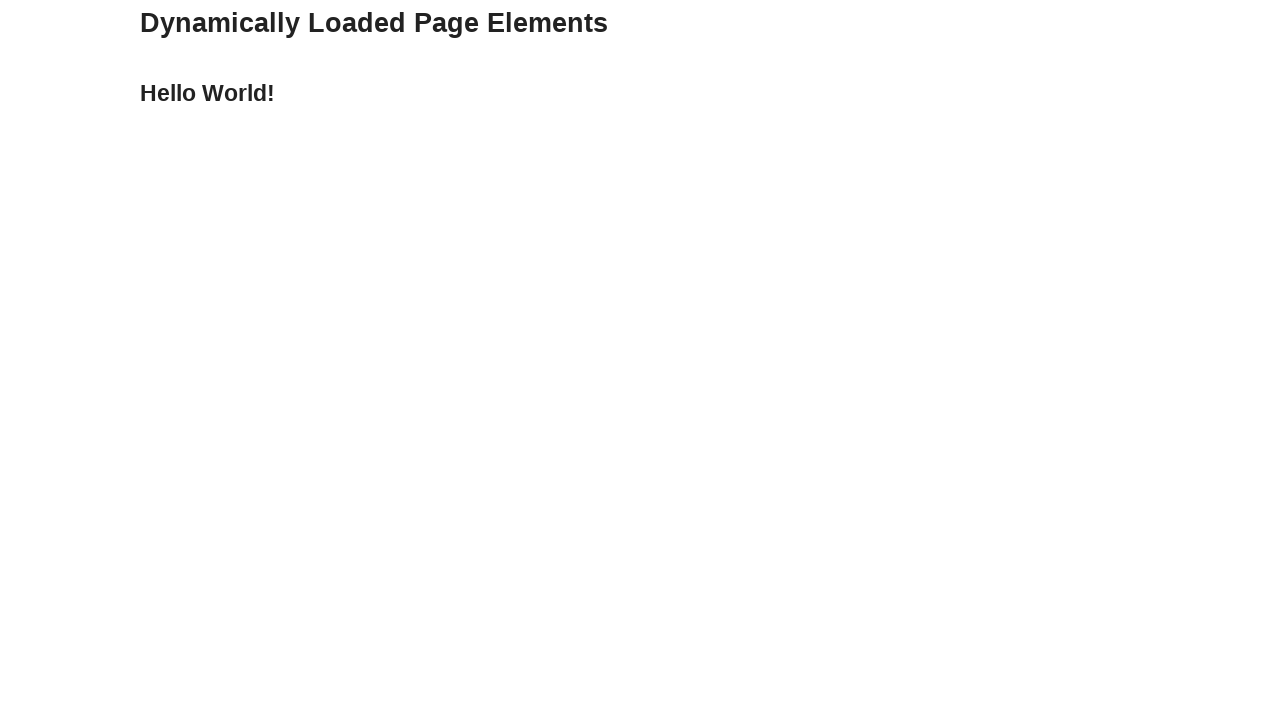

Retrieved finish text: Hello World!
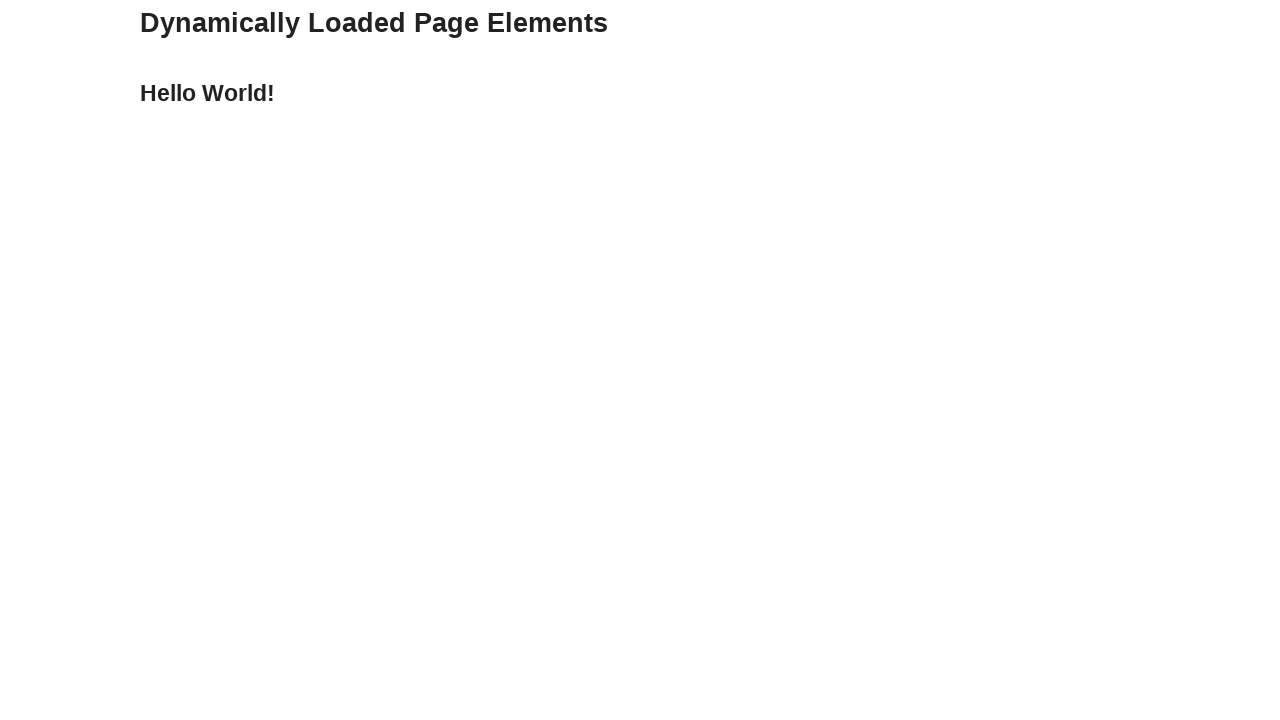

Printed finish text to console: Hello World!
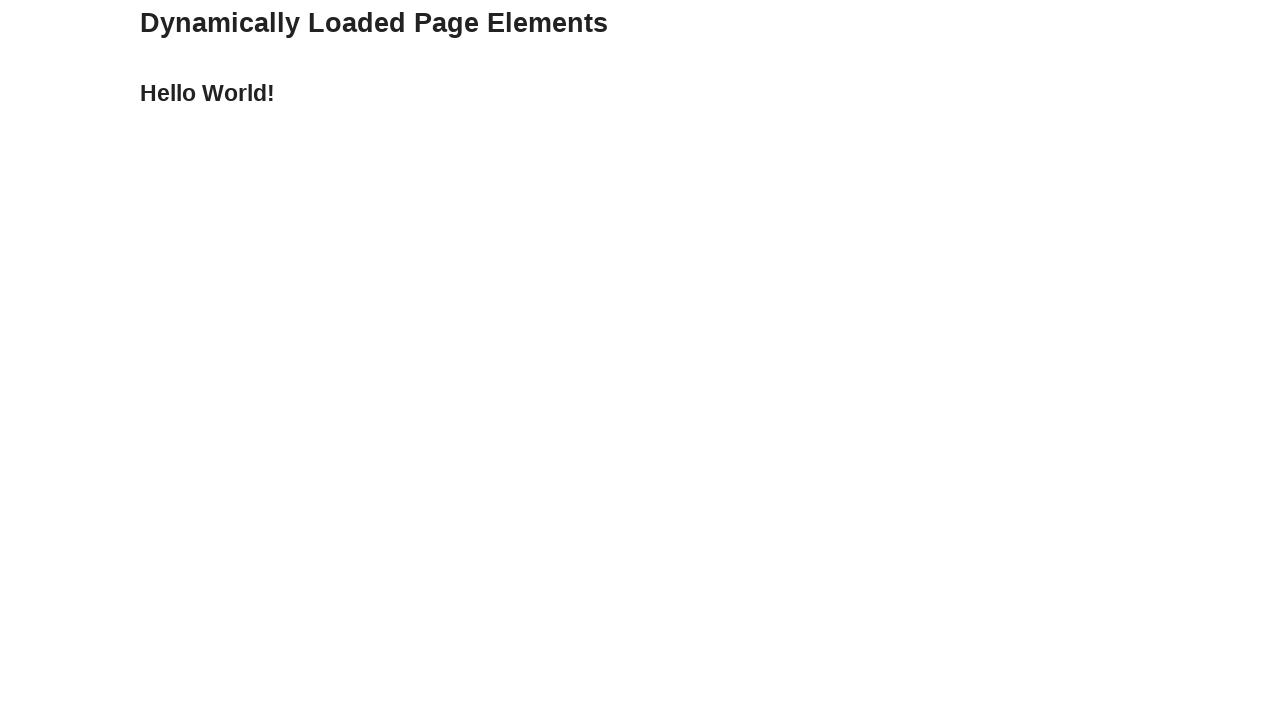

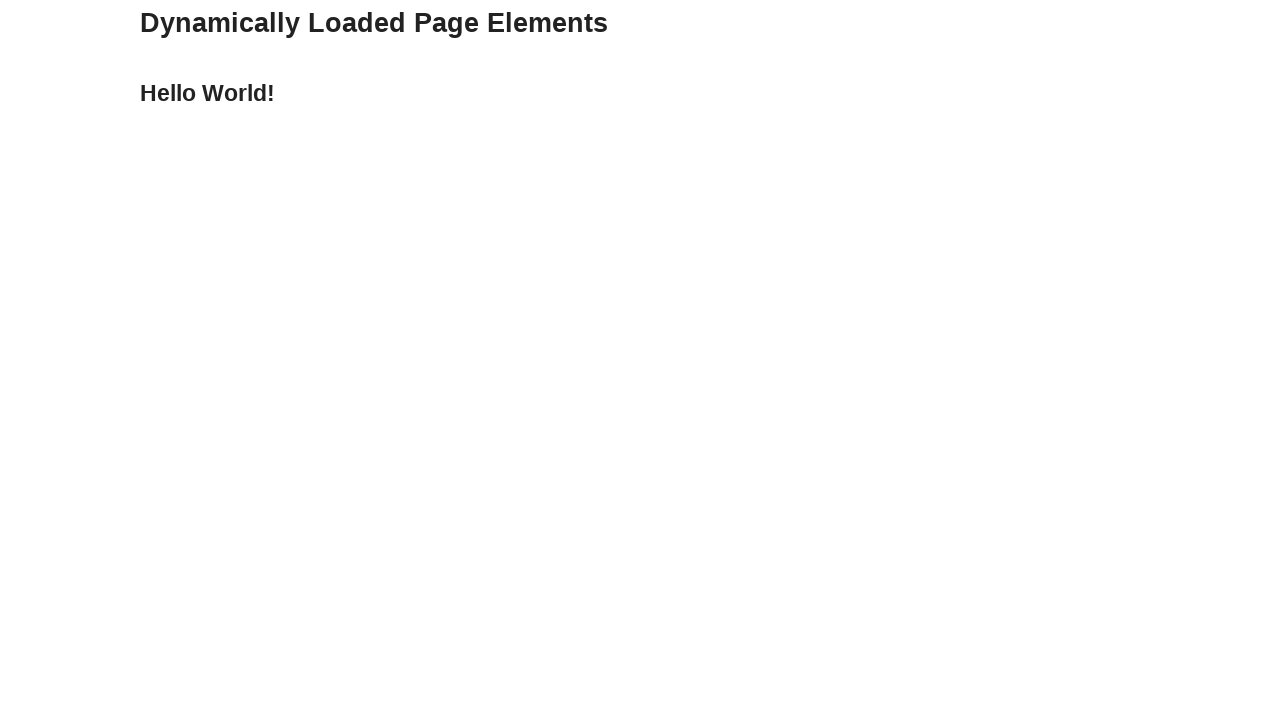